Tests click and drag selection functionality by selecting multiple items in a grid through click-and-hold drag operation

Starting URL: https://automationfc.github.io/jquery-selectable/

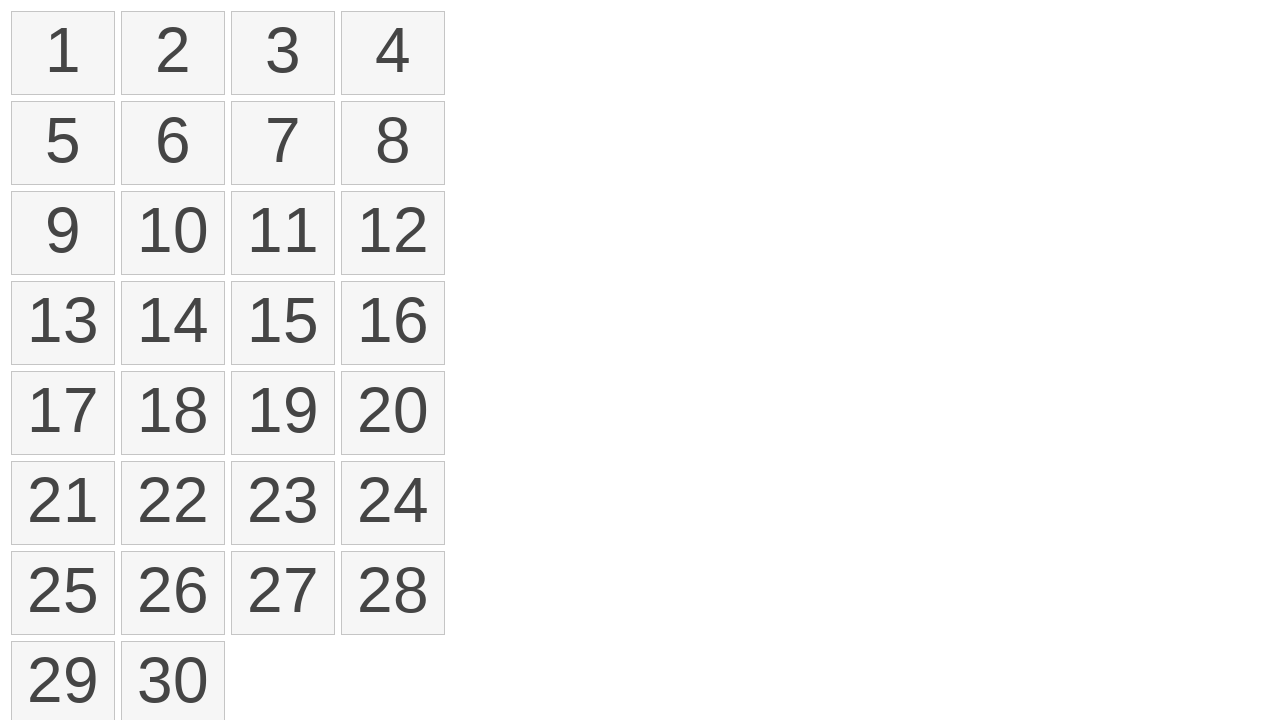

Located all selectable items in the grid
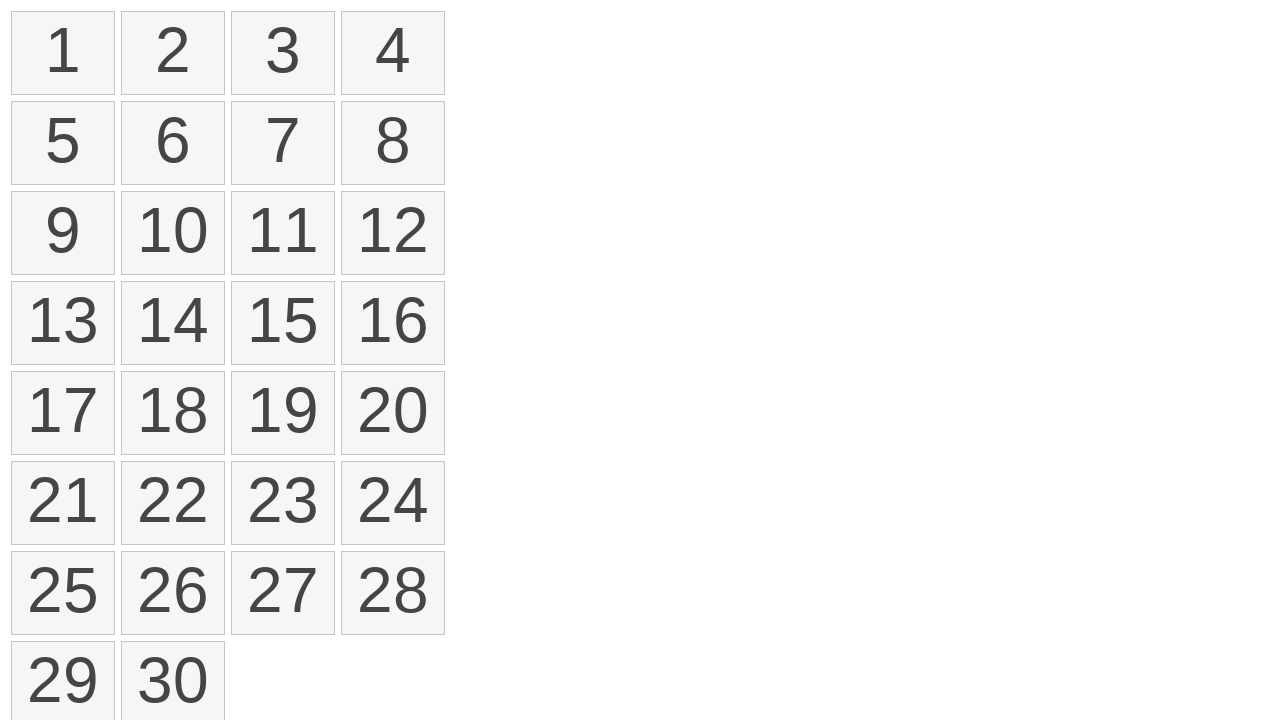

Located first selectable item
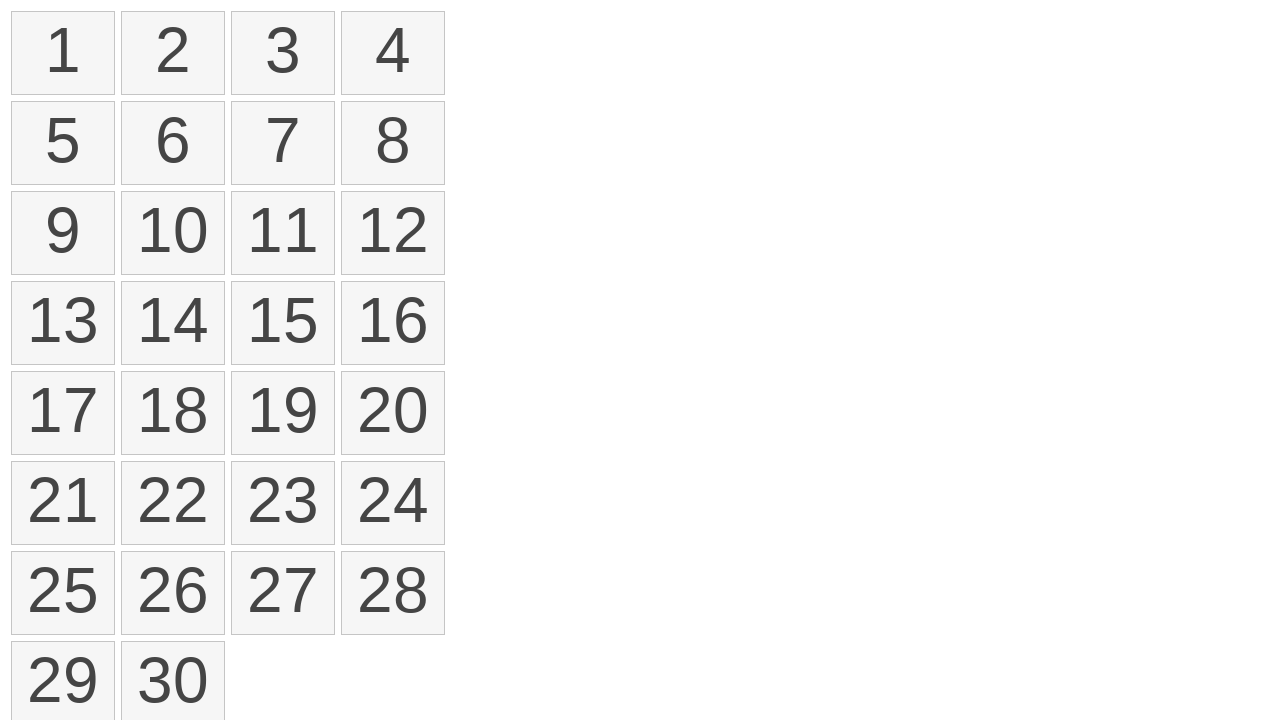

Located 11th selectable item (target)
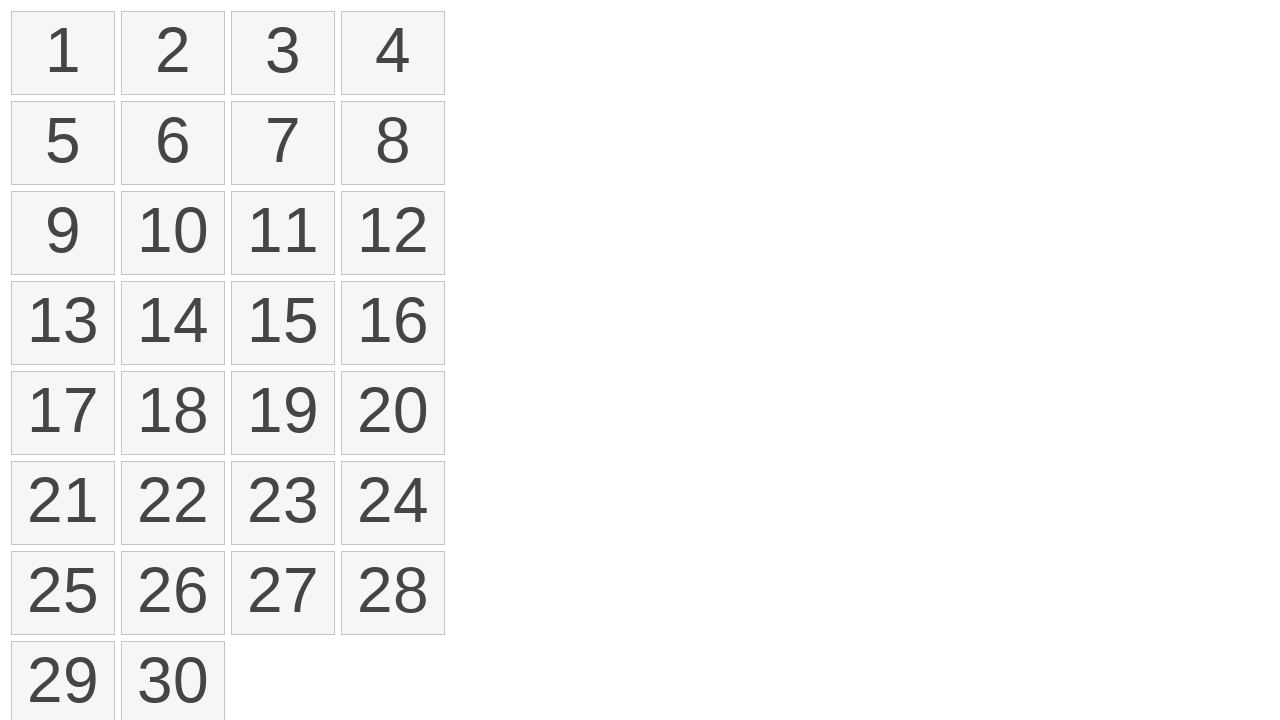

Retrieved bounding box of first item
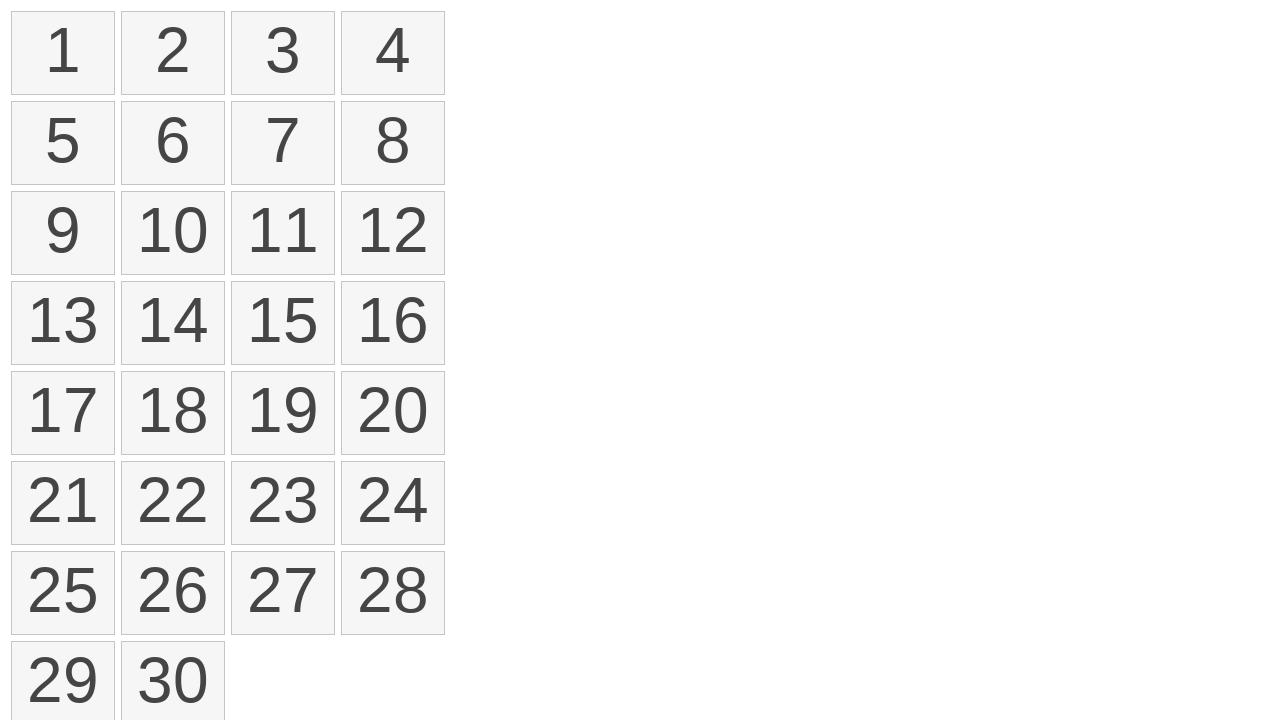

Retrieved bounding box of 11th item
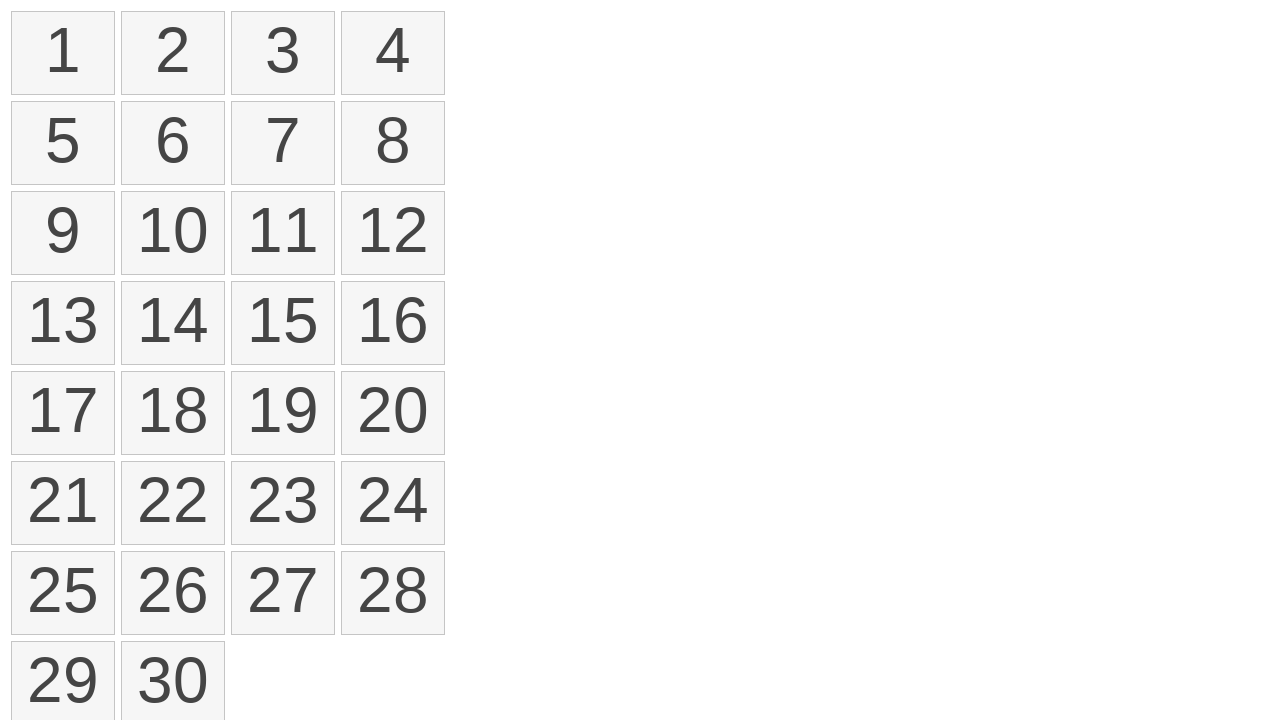

Moved mouse to center of first item at (63, 53)
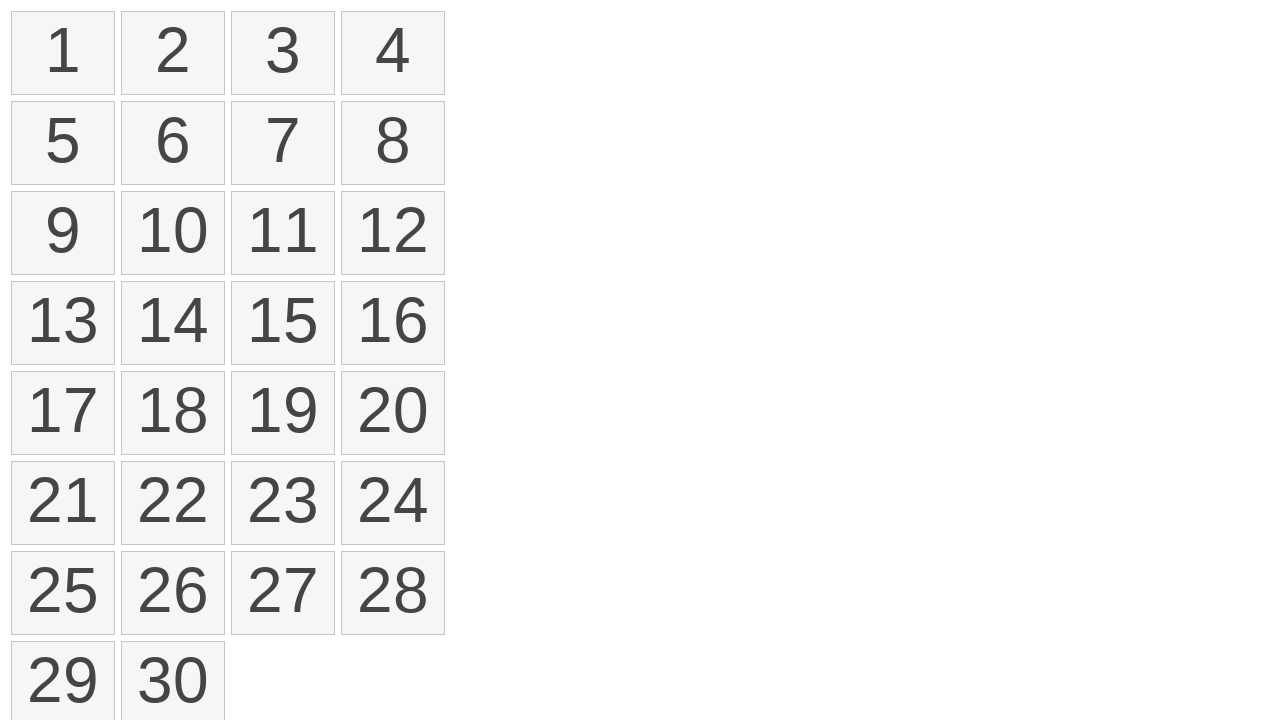

Pressed mouse button down on first item at (63, 53)
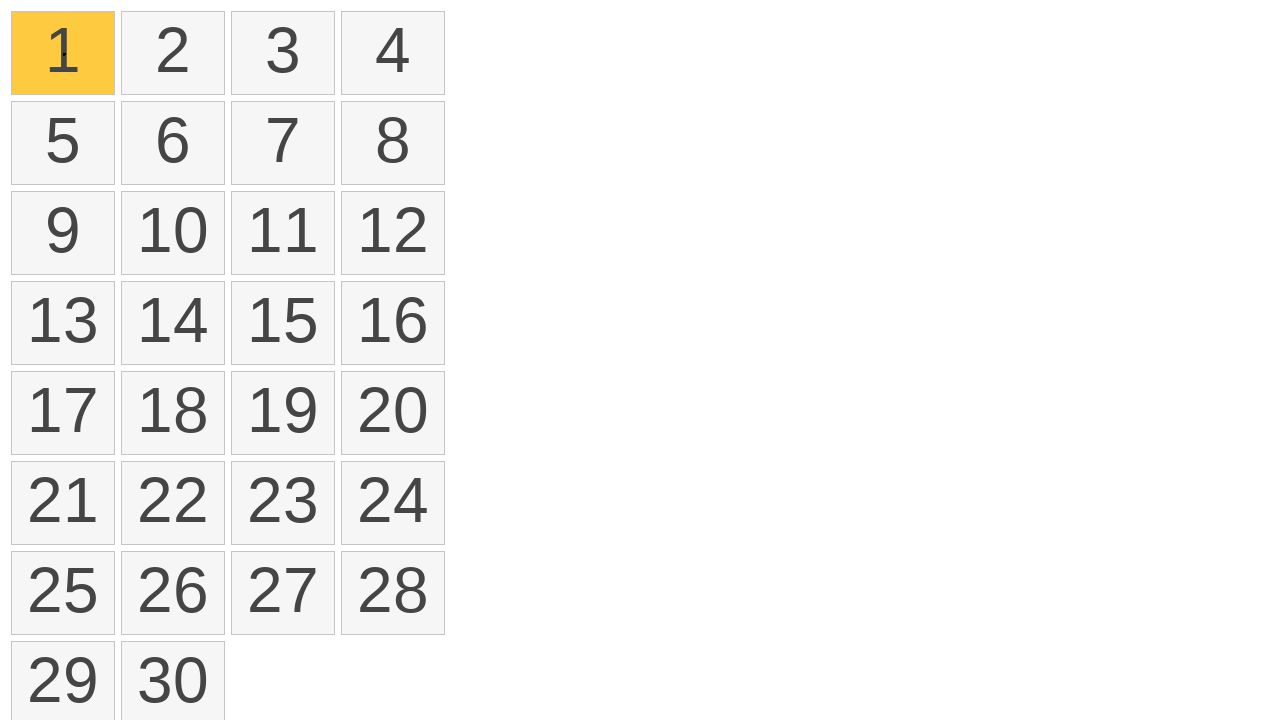

Dragged mouse to center of 11th item at (283, 233)
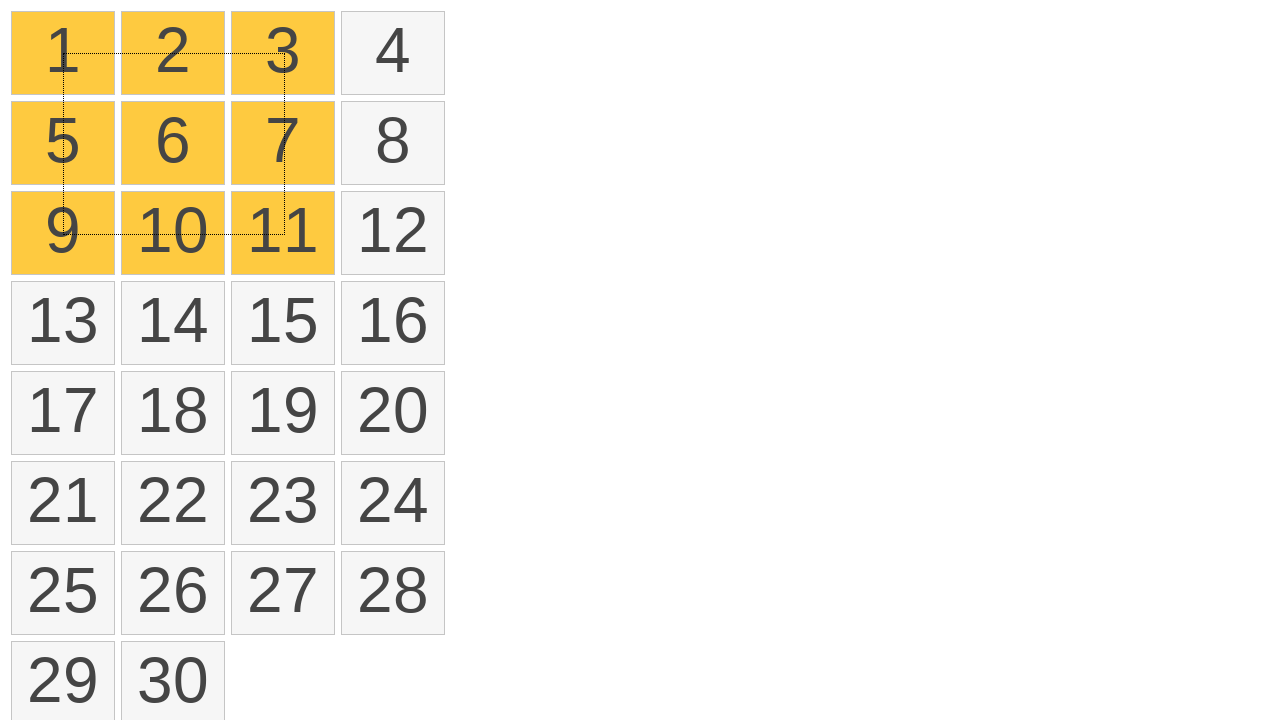

Released mouse button to complete drag selection at (283, 233)
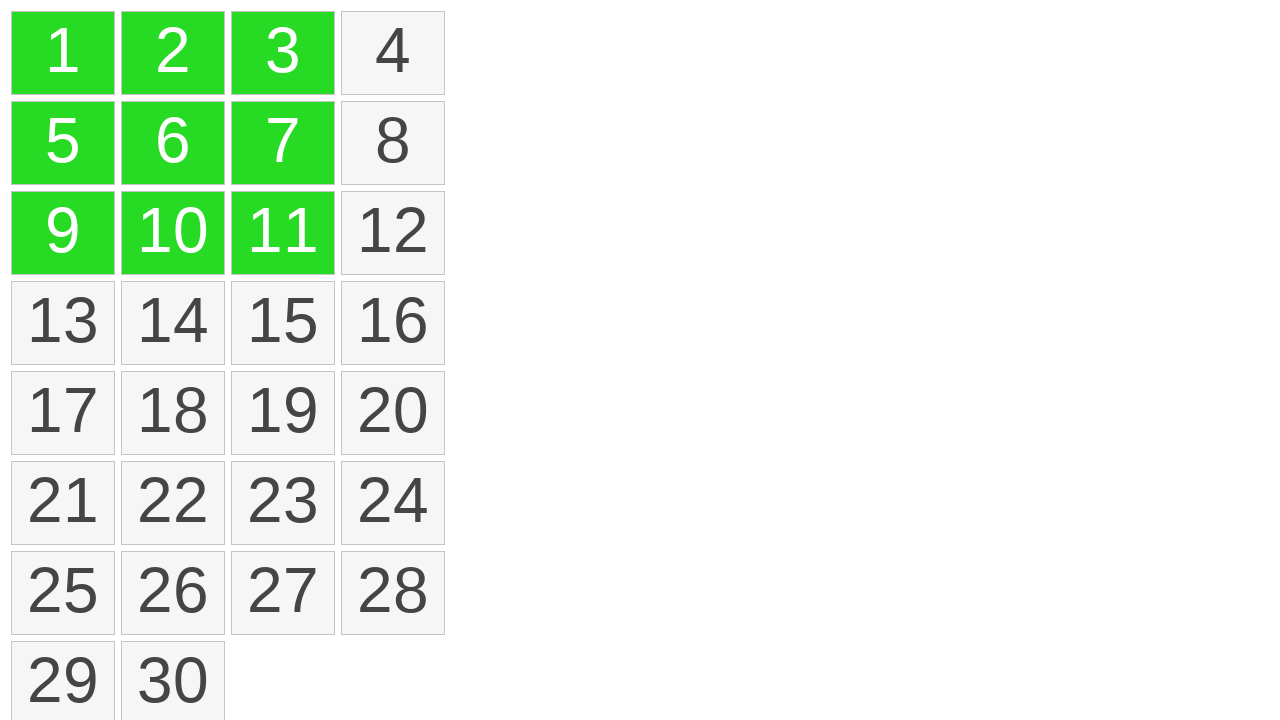

Located all selected items in the grid
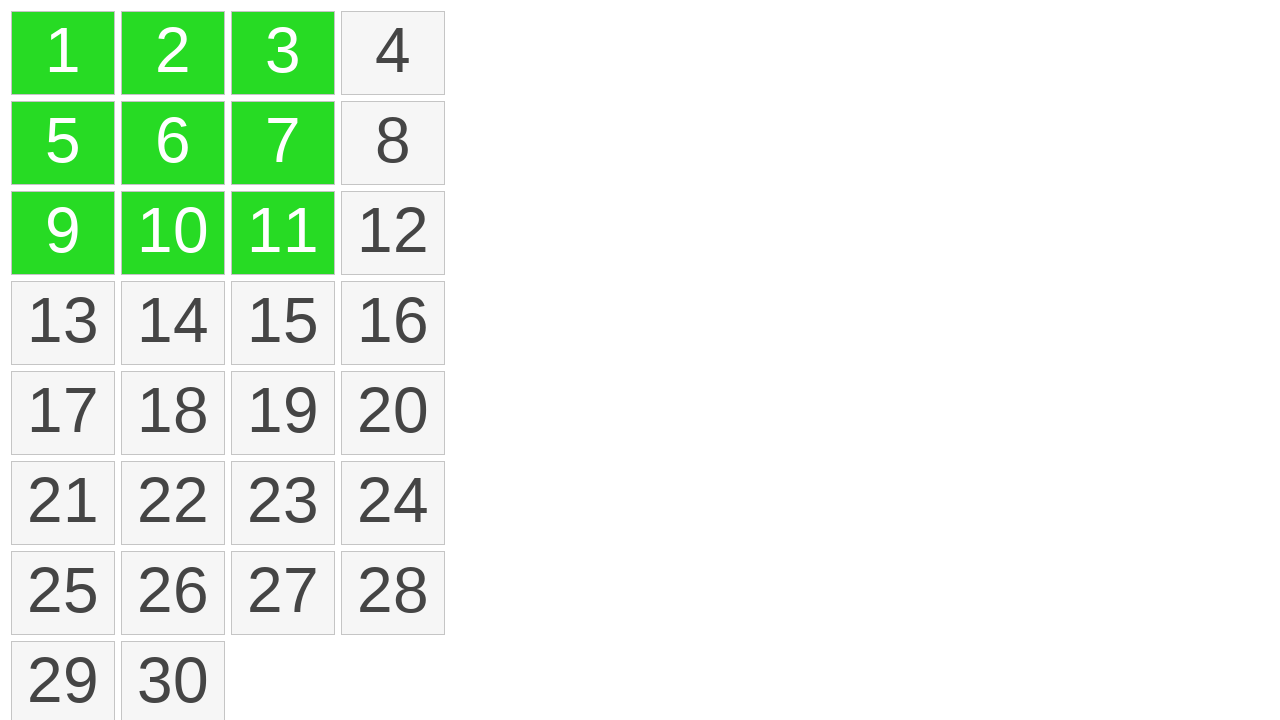

Verified that exactly 9 items are selected
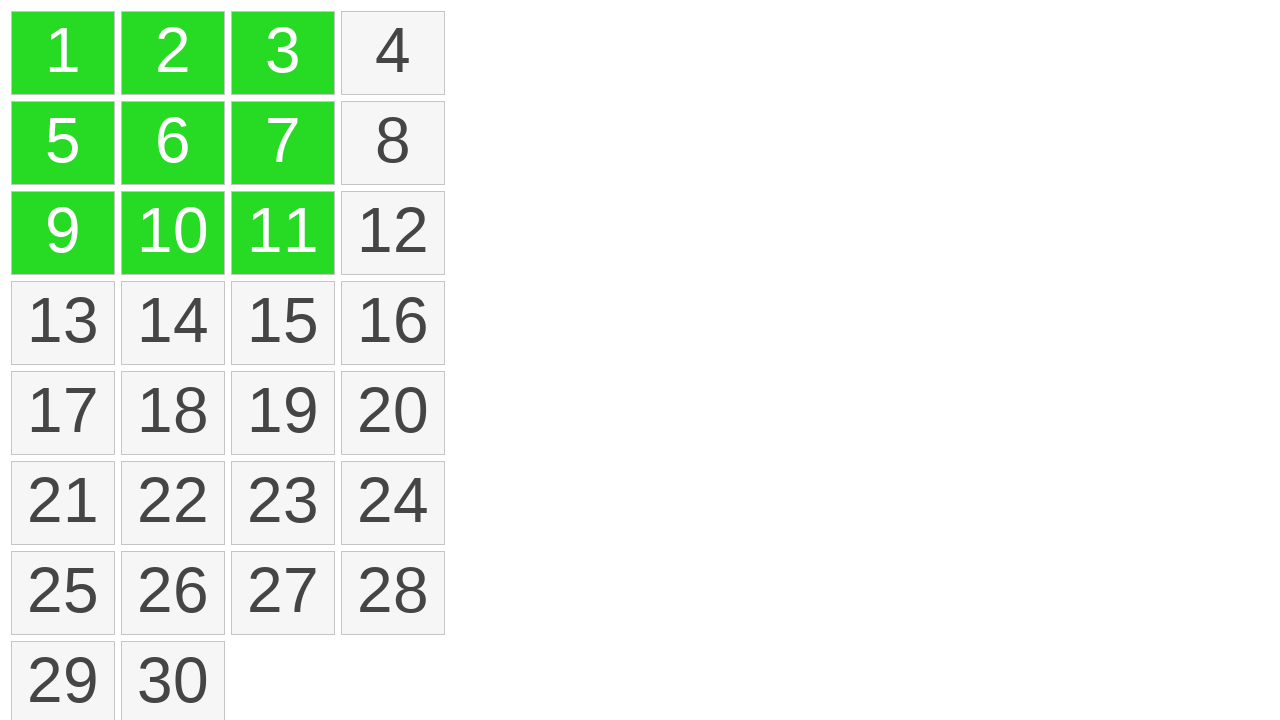

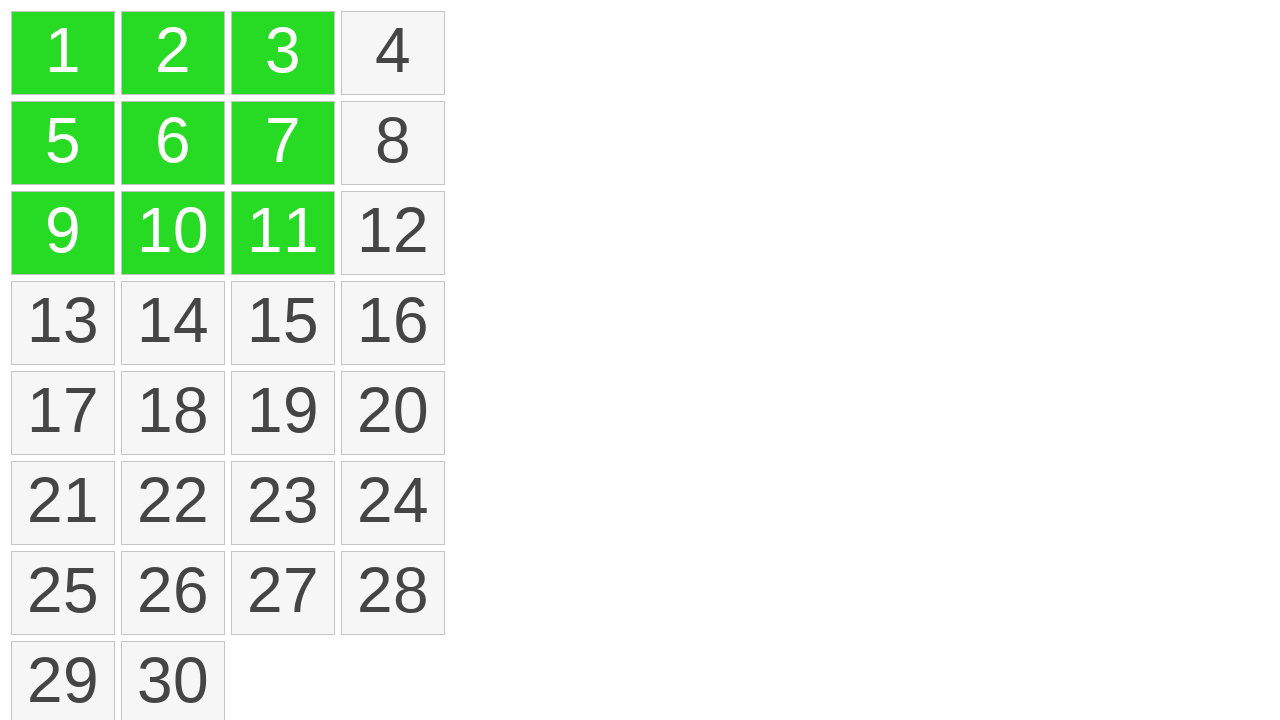